Tests button click functionality by locating and clicking a button element using CSS selector on a test automation practice page.

Starting URL: https://www.automationtesting.co.uk/buttons.html

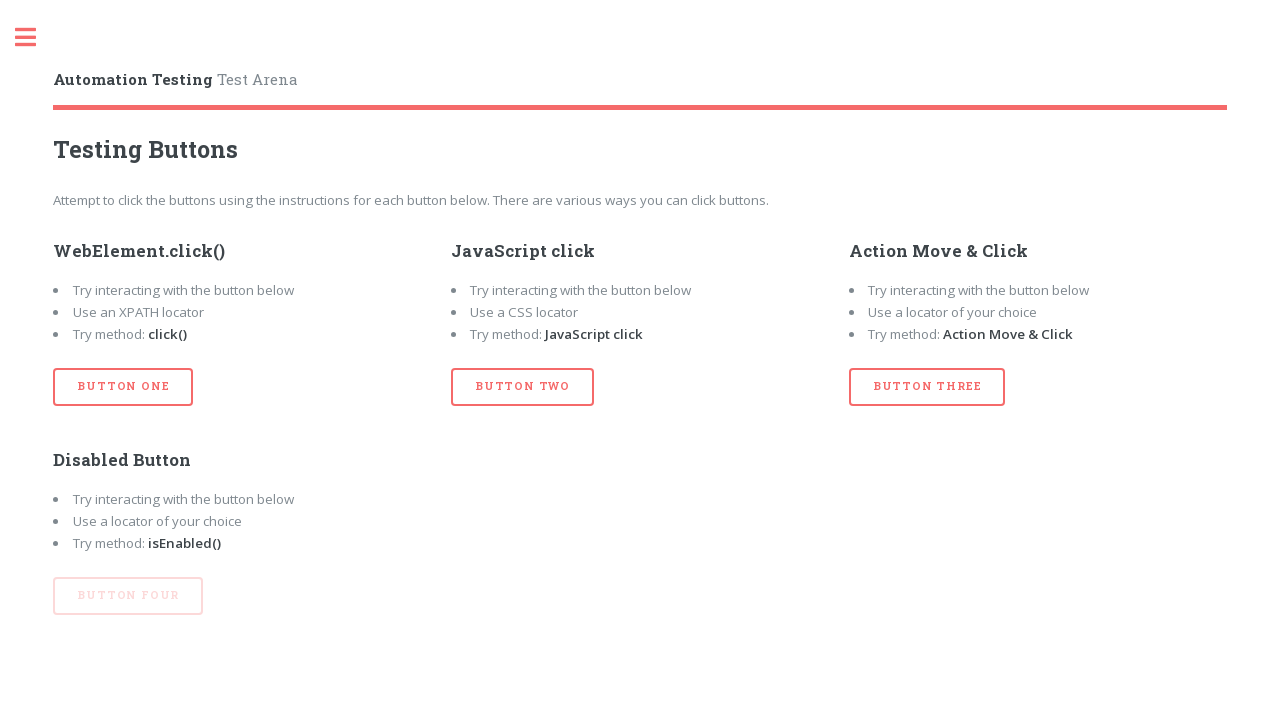

Clicked button element using CSS selector #btn_one at (123, 387) on #btn_one
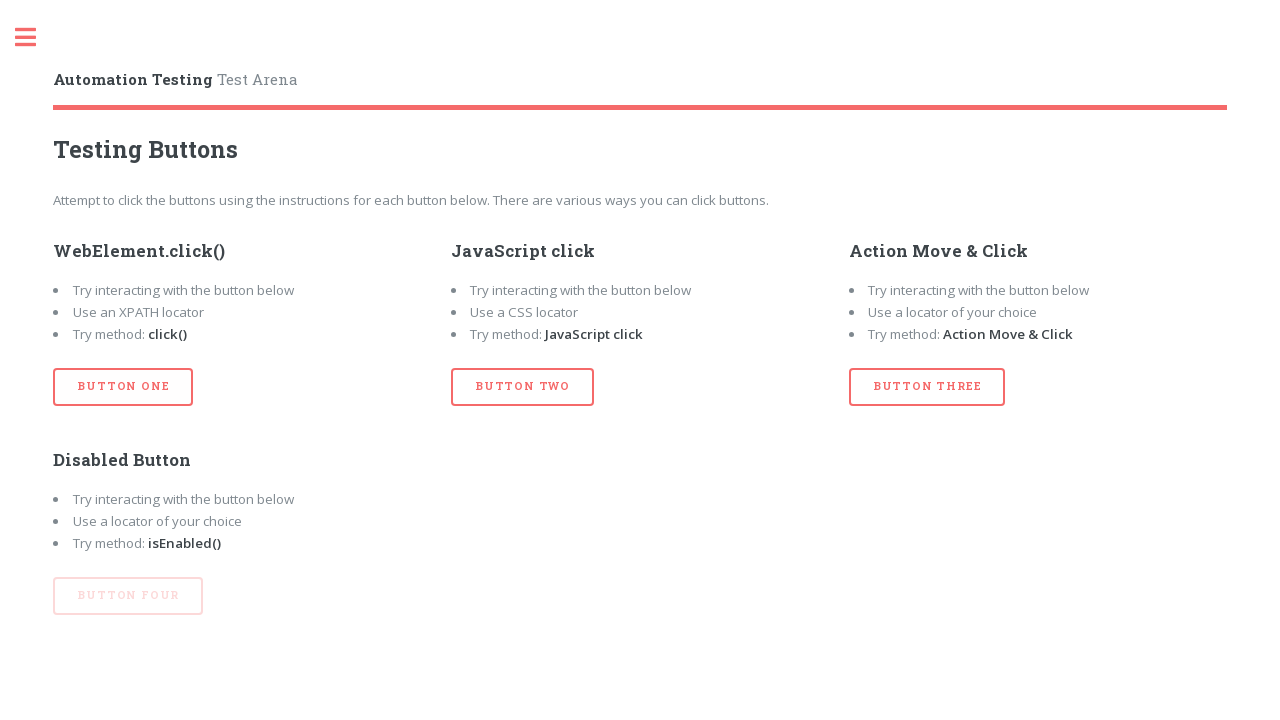

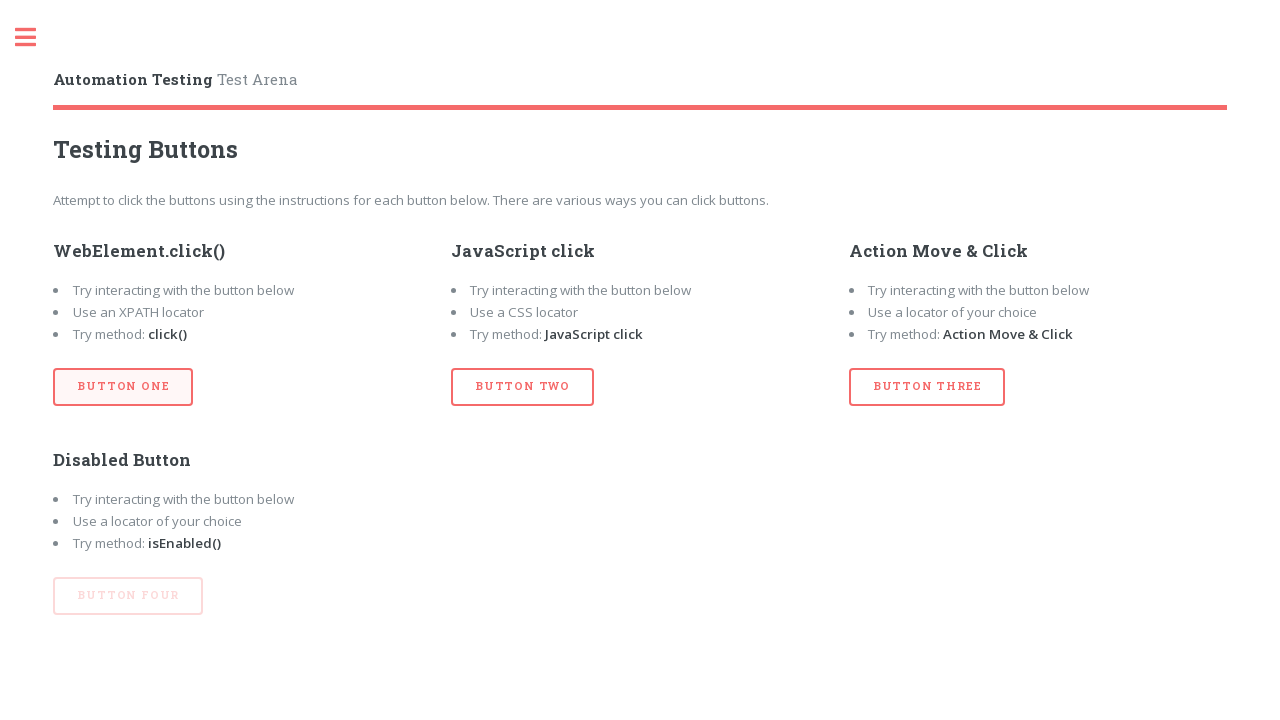